Tests Shadow DOM handling by navigating to a test page and filling a text input that is nested inside multiple shadow DOM roots. The script demonstrates how to interact with elements inside shadow DOM structures.

Starting URL: https://selectorshub.com/iframe-in-shadow-dom/

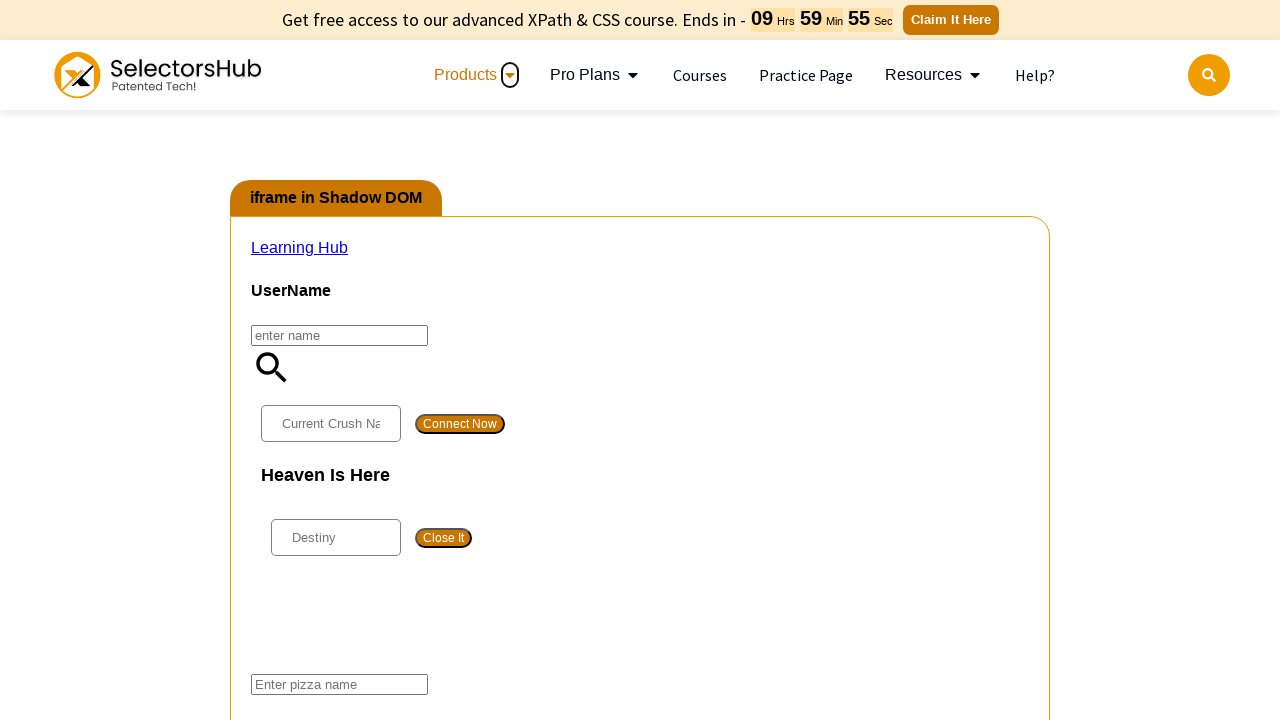

Waited 3 seconds for page to fully load
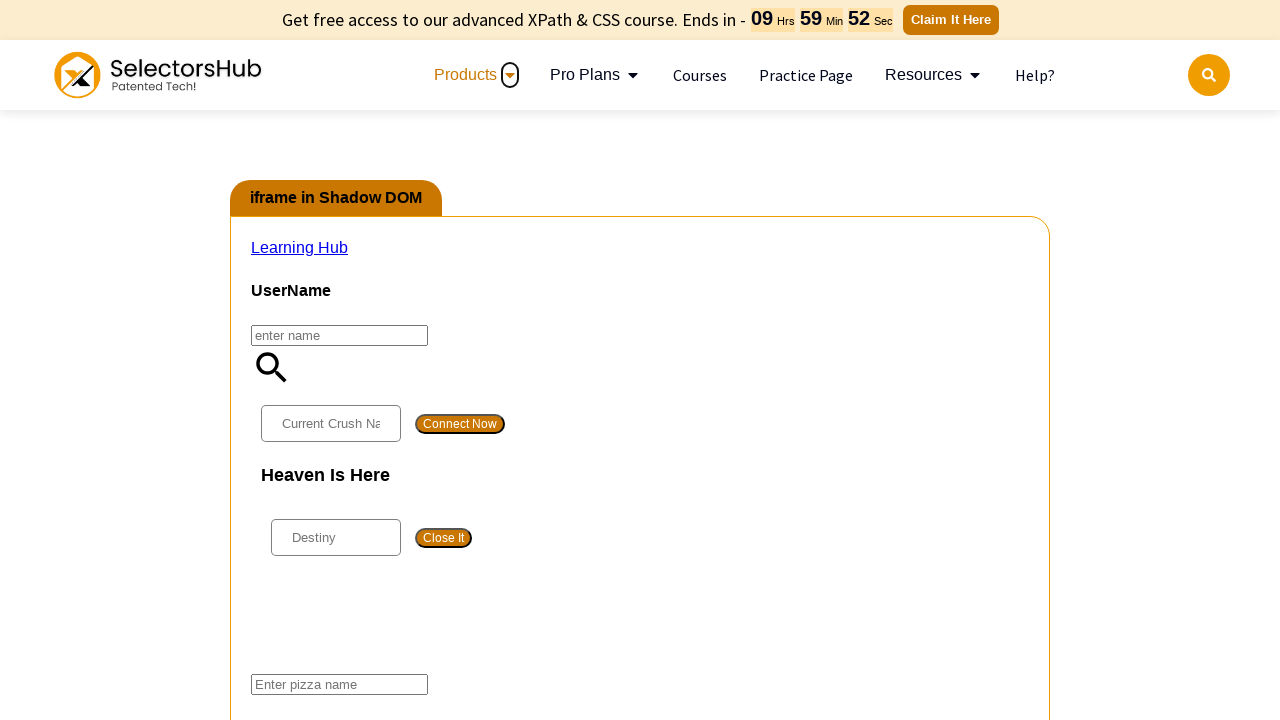

Located pizza input element nested in multiple shadow DOM roots using JavaScript evaluation
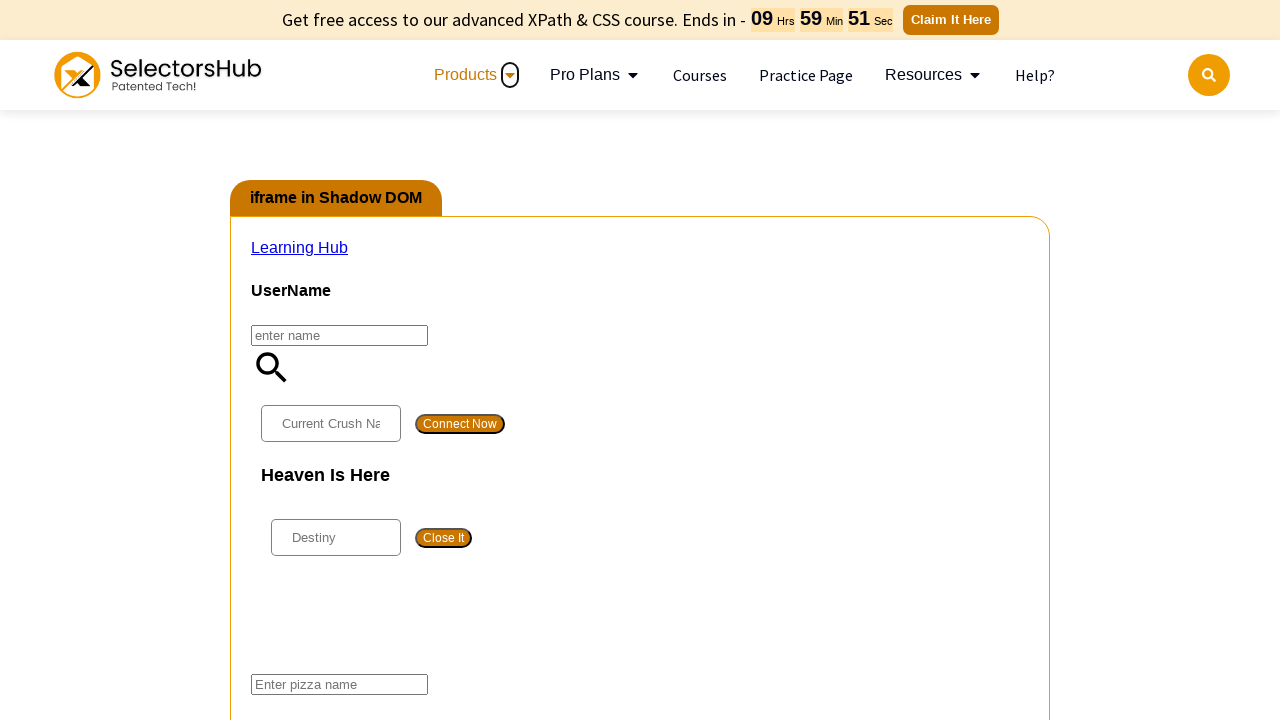

Filled pizza input field with 'Veg Pizza'
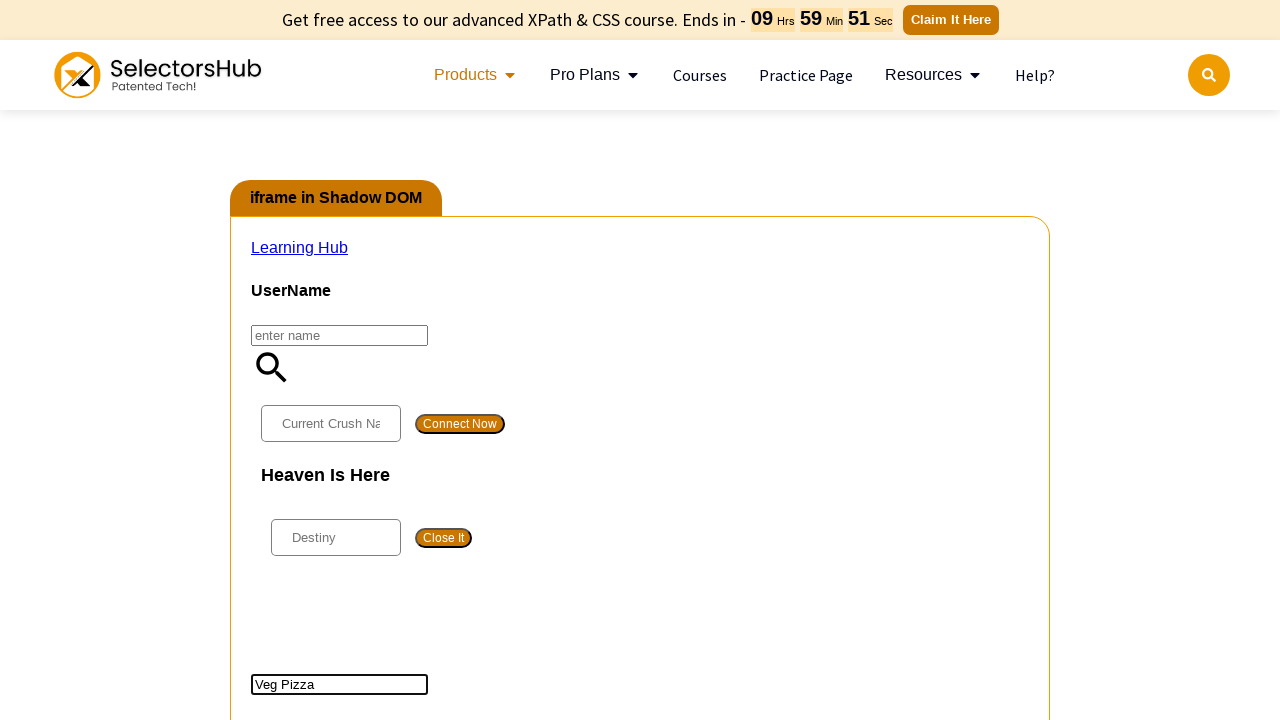

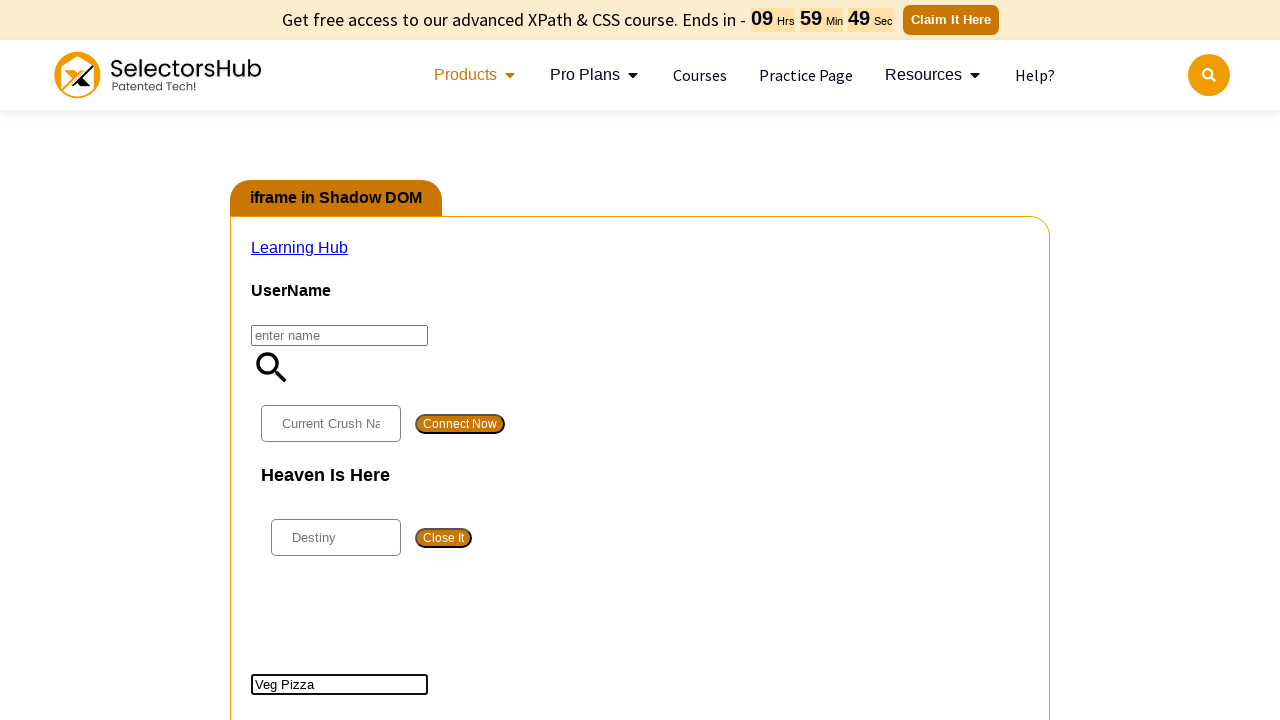